Tests hyperlink navigation on LeafGround practice website by clicking through menu items to access the hyperlink section, then clicking a "Go to Dashboard" link and navigating back to the hyperlink section.

Starting URL: https://www.leafground.com/

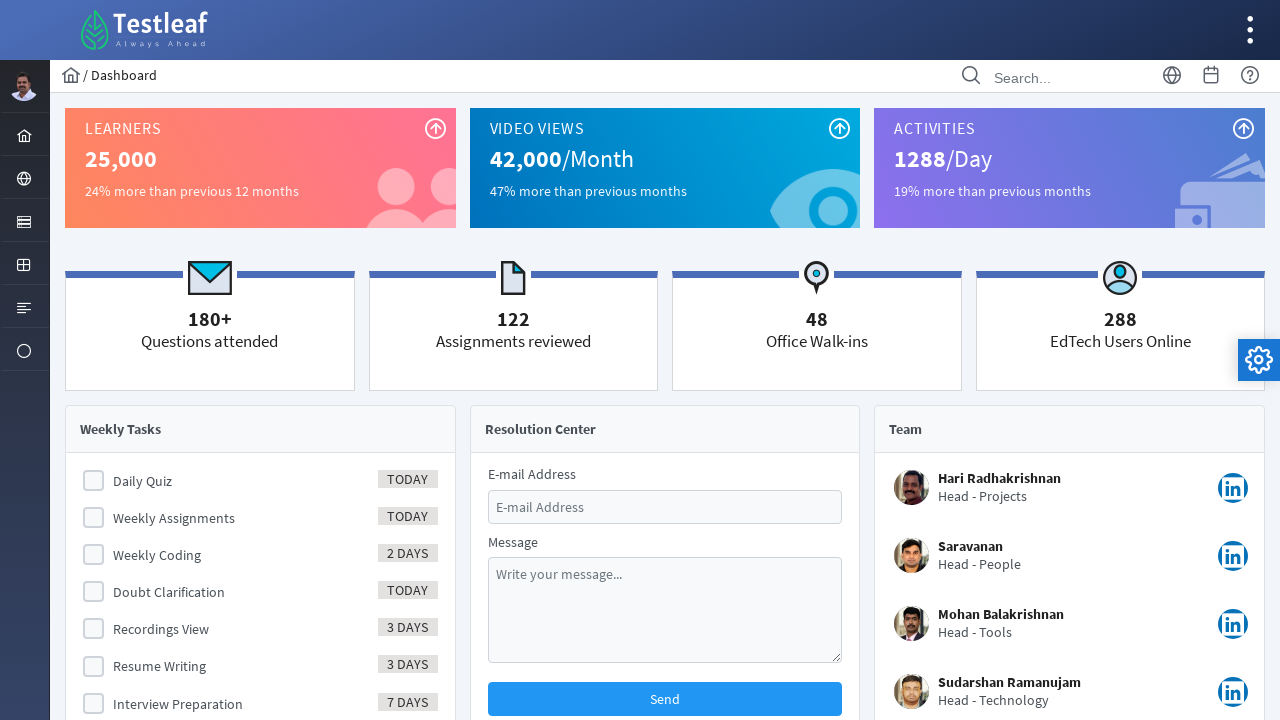

Clicked third menu item to open dropdown at (24, 220) on xpath=//form[@id='menuform']/ul/li[3]
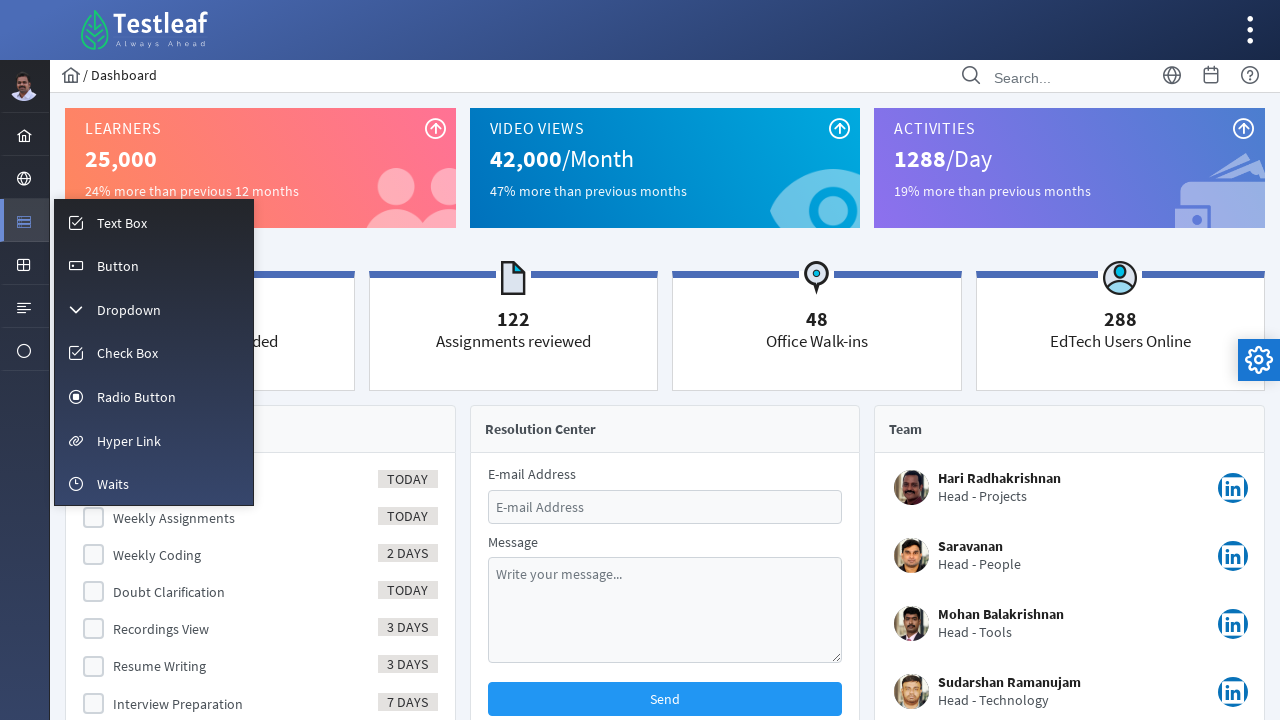

Clicked hyperlink menu item to navigate to hyperlink section at (154, 440) on #menuform\:m_link
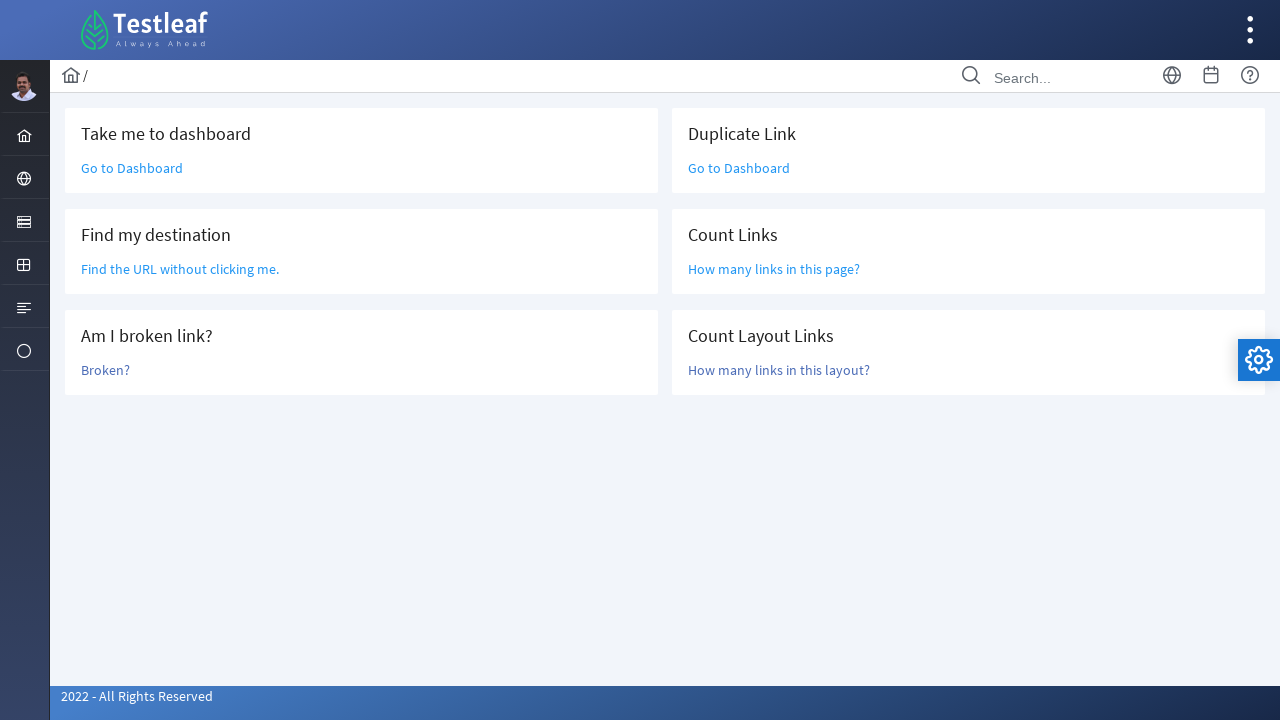

Clicked 'Go to Dashboard' hyperlink at (132, 168) on text=Go to Dashboard
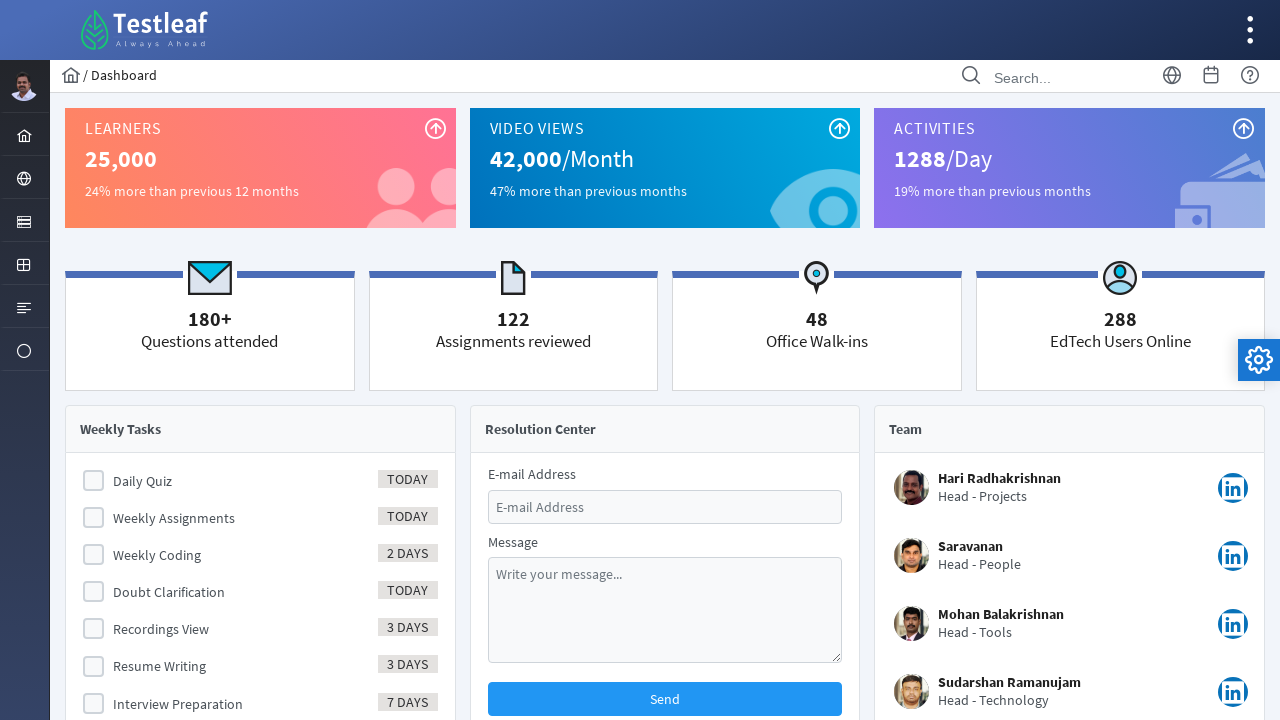

Clicked third menu item again to open dropdown at (24, 220) on xpath=//form[@id='menuform']/ul/li[3]
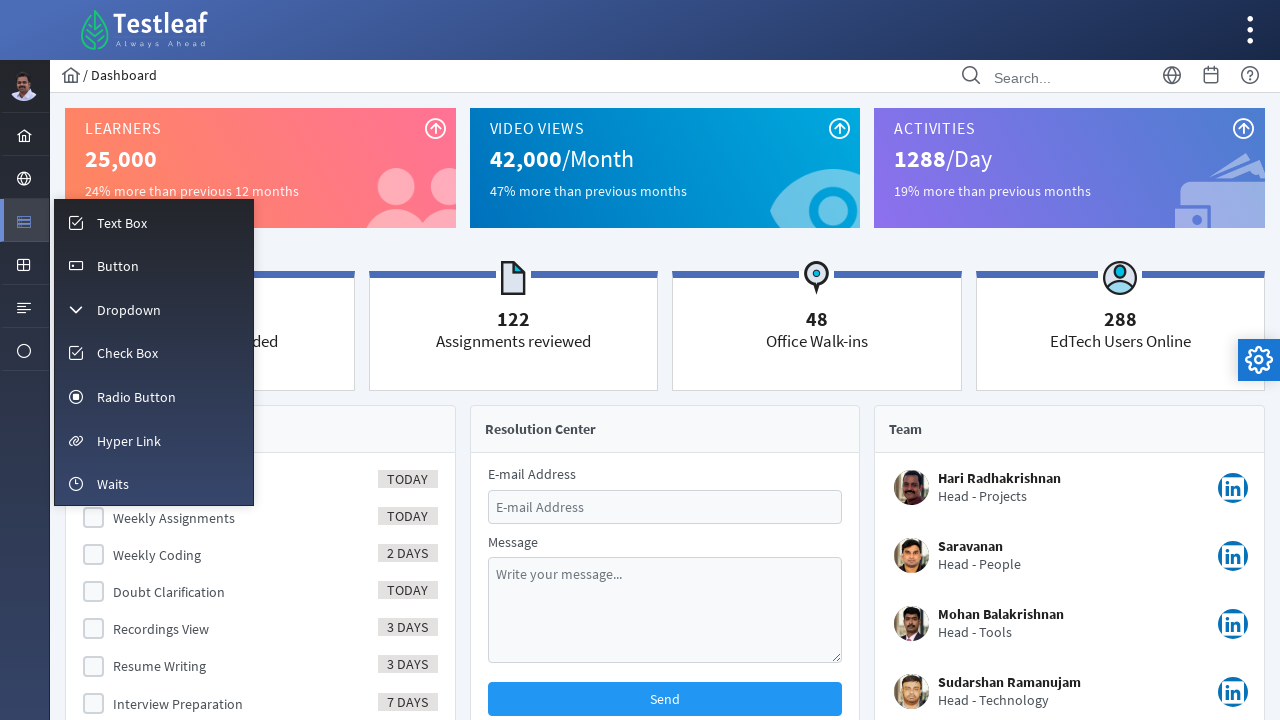

Clicked hyperlink menu item again to return to hyperlink section at (154, 440) on #menuform\:m_link
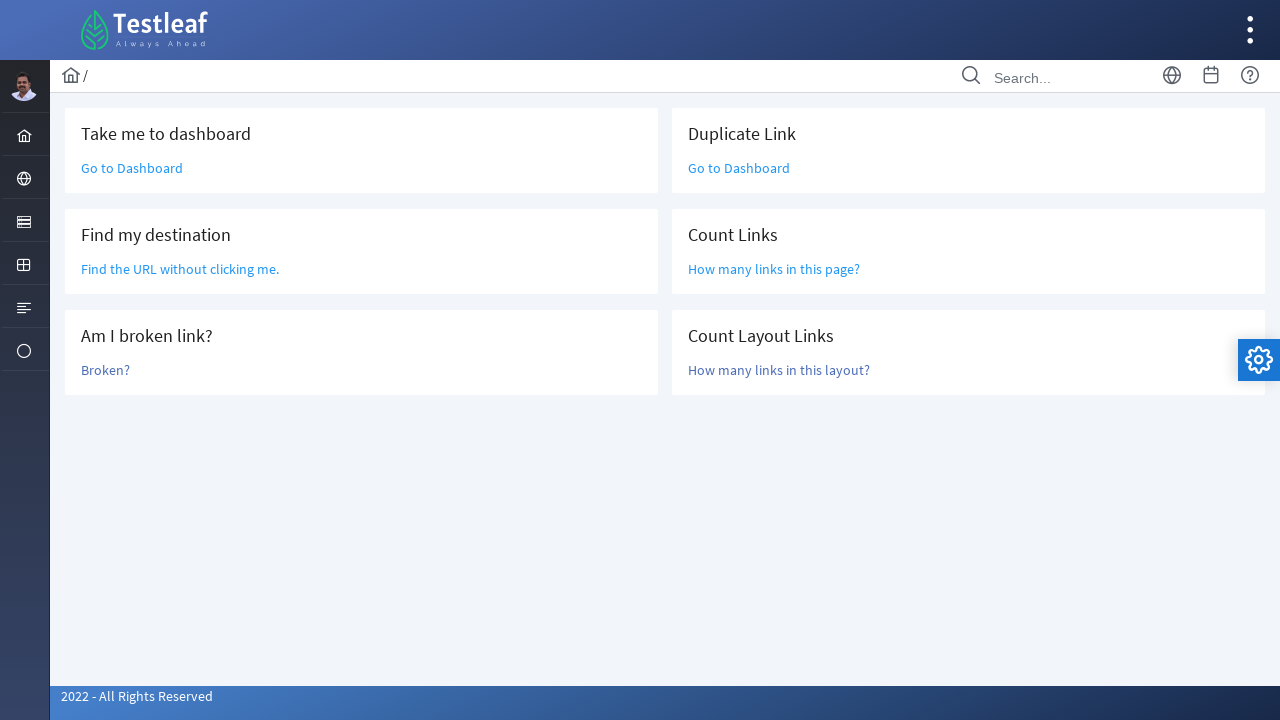

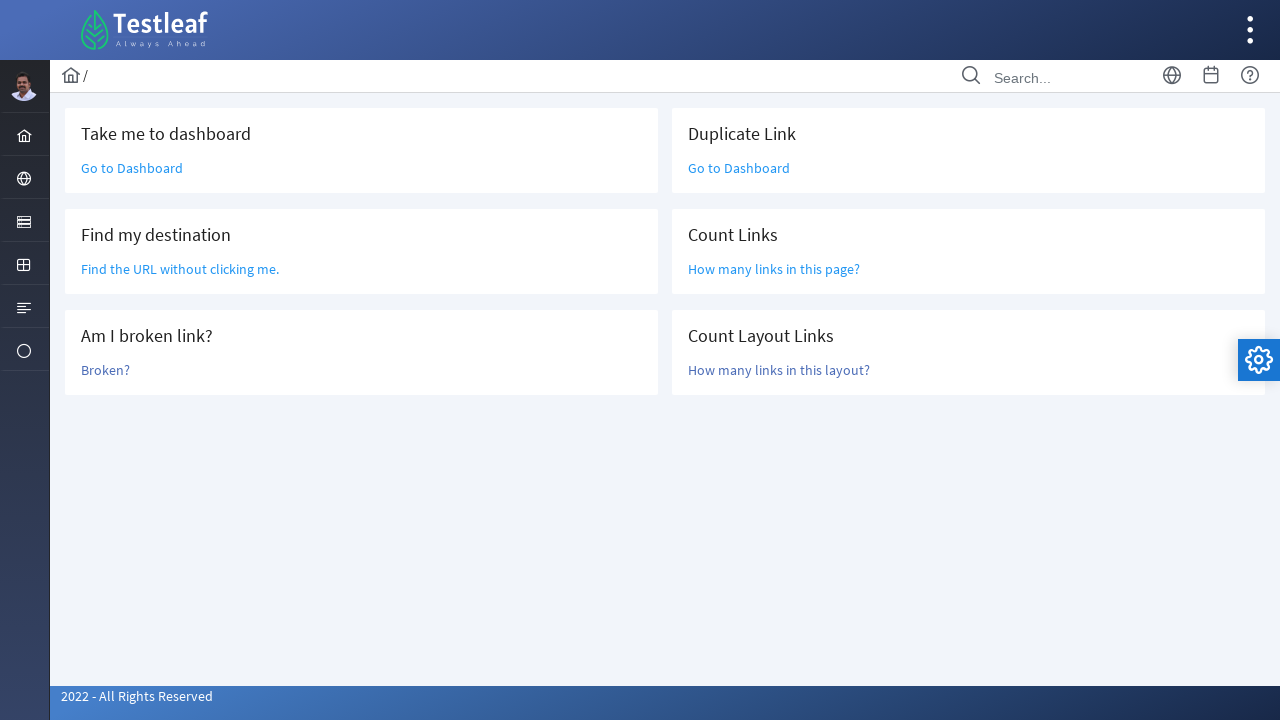